Tests dropdown menu functionality by clicking the dropdown button and selecting an option

Starting URL: https://formy-project.herokuapp.com/dropdown

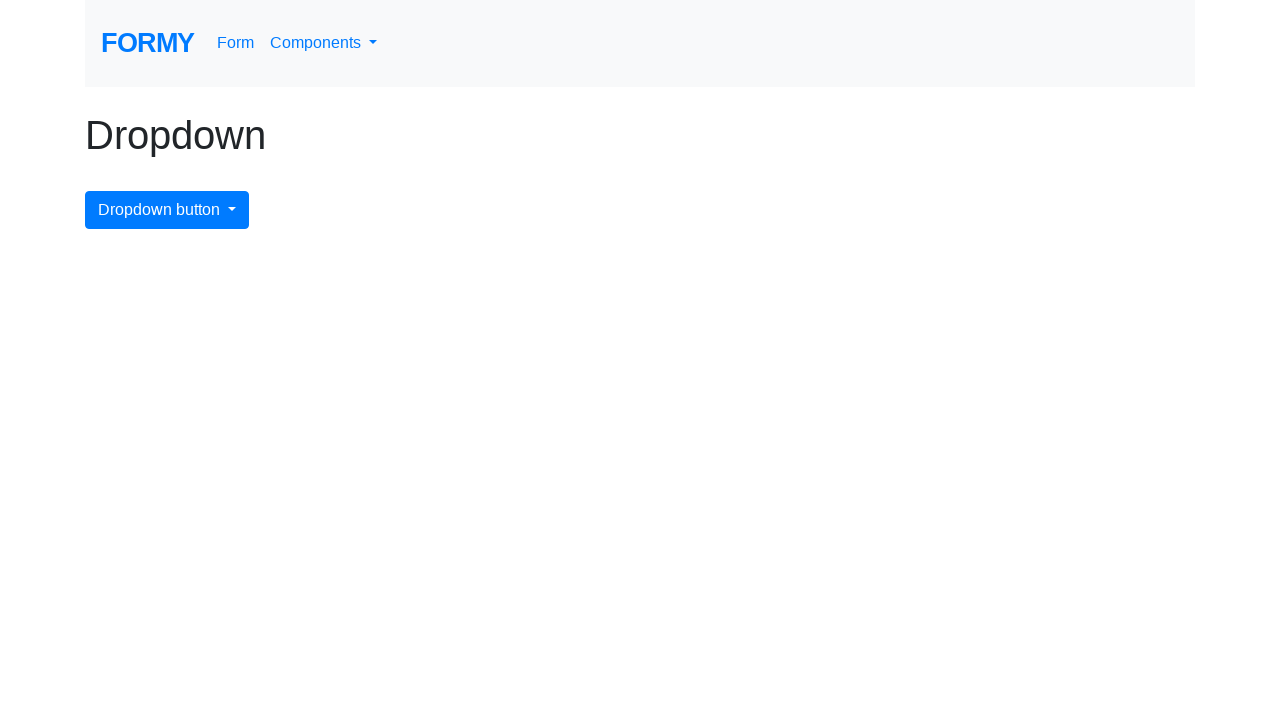

Clicked dropdown menu button to open it at (167, 210) on #dropdownMenuButton
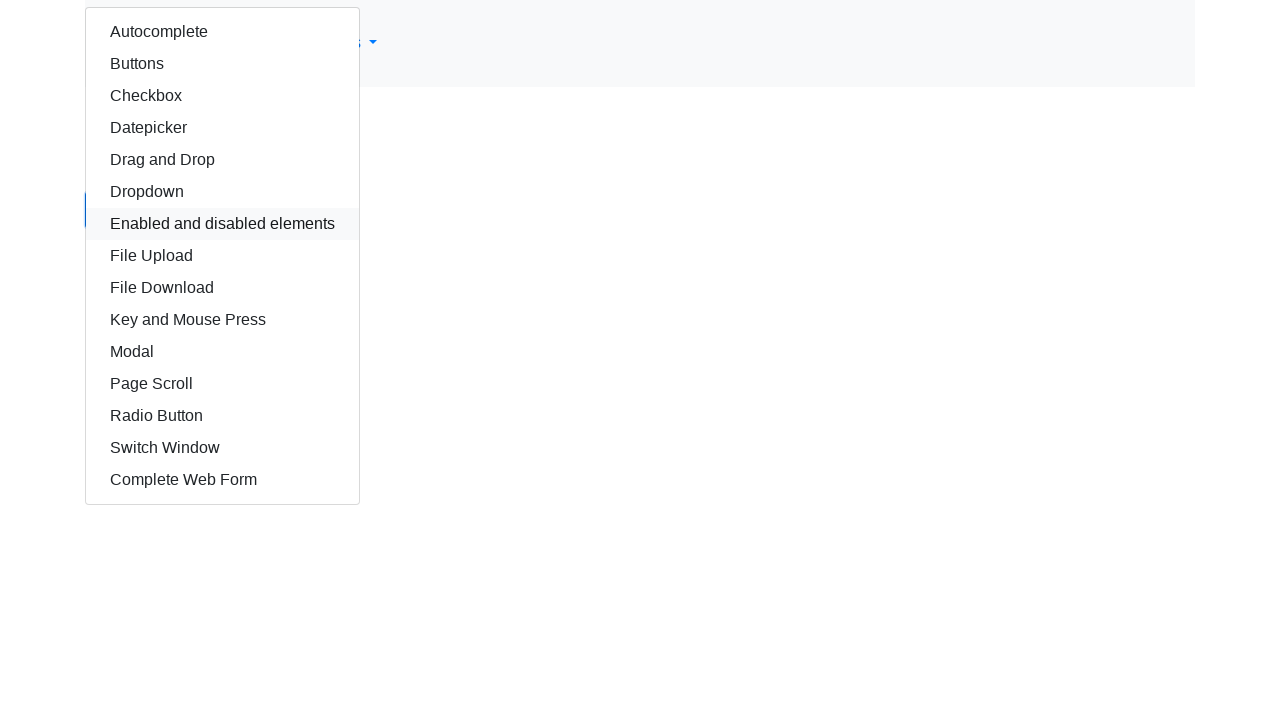

Clicked the second dropdown option (Buttons) at (222, 64) on body > div > div > div > a:nth-child(2)
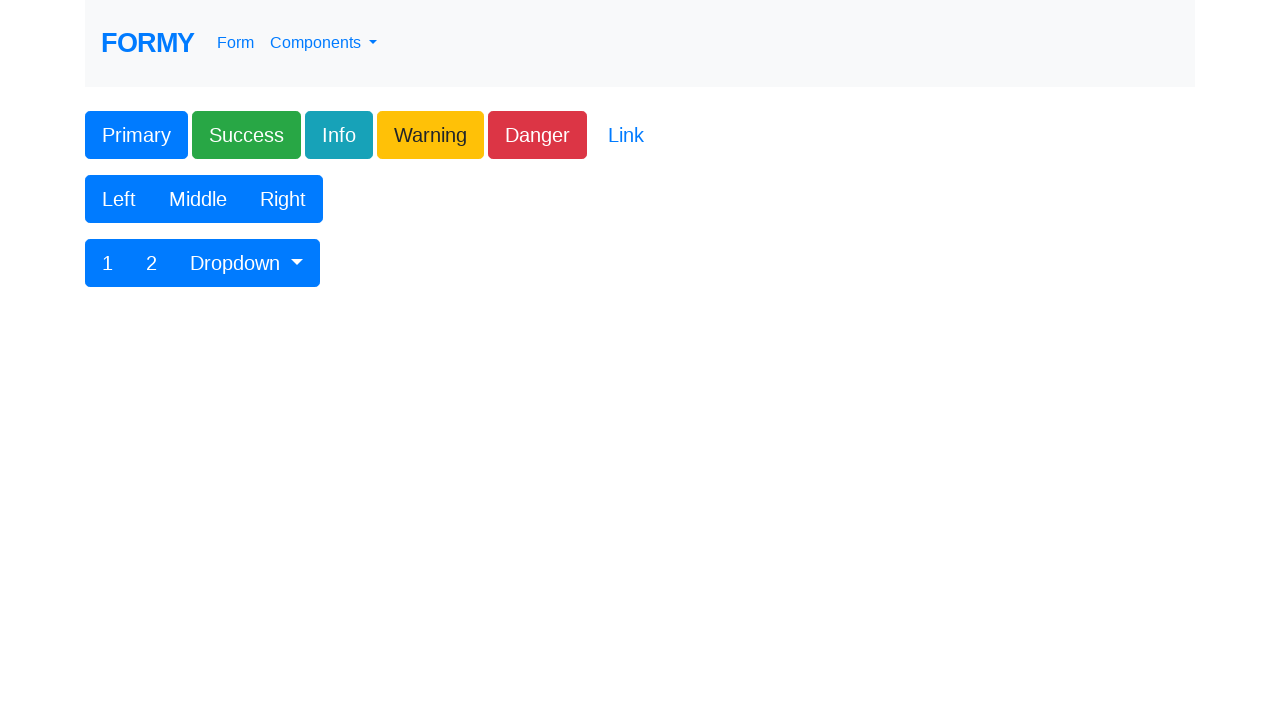

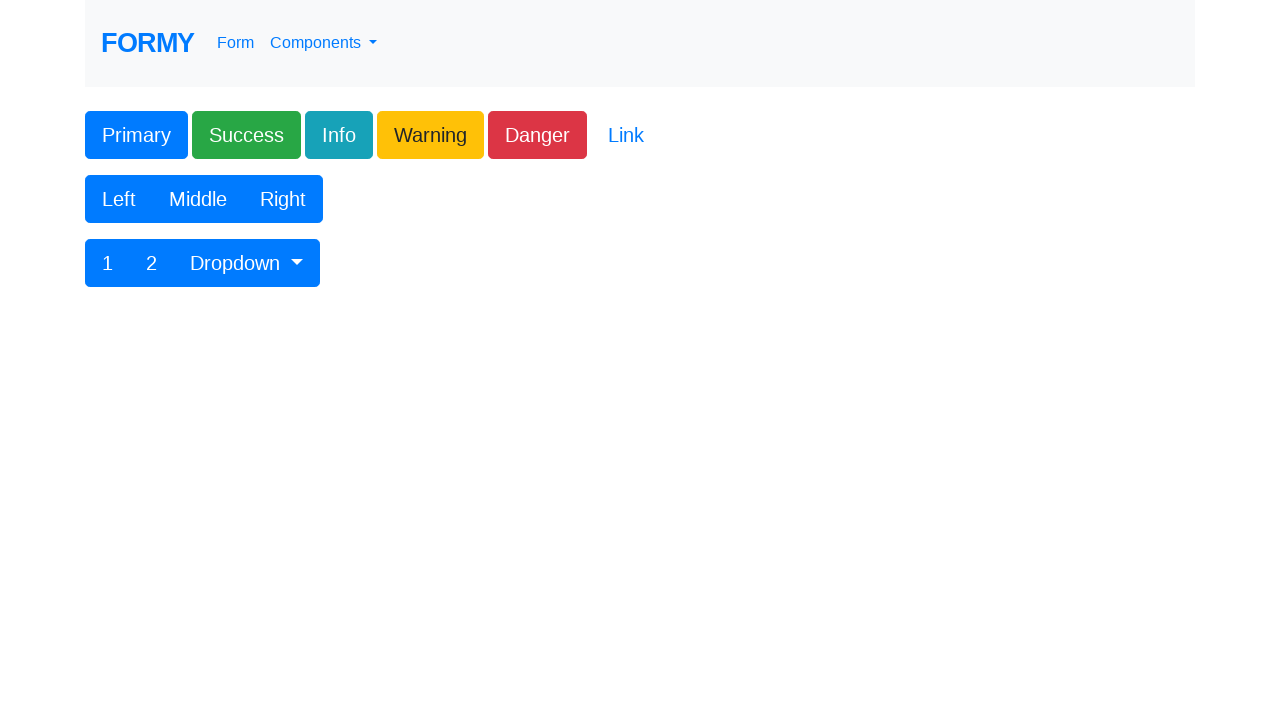